Tests radio button functionality by clicking the Hockey radio button and verifying it is selected

Starting URL: https://practice.cydeo.com/radio_buttons

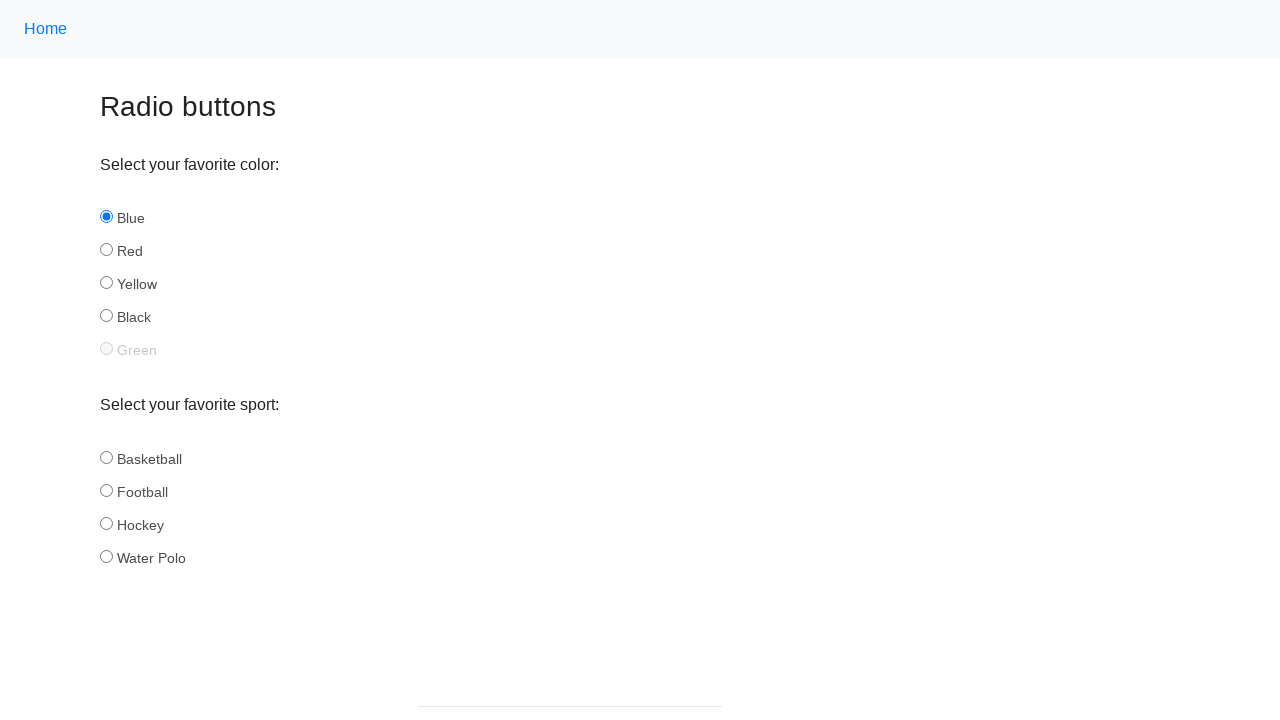

Clicked the Hockey radio button at (106, 523) on input#hockey
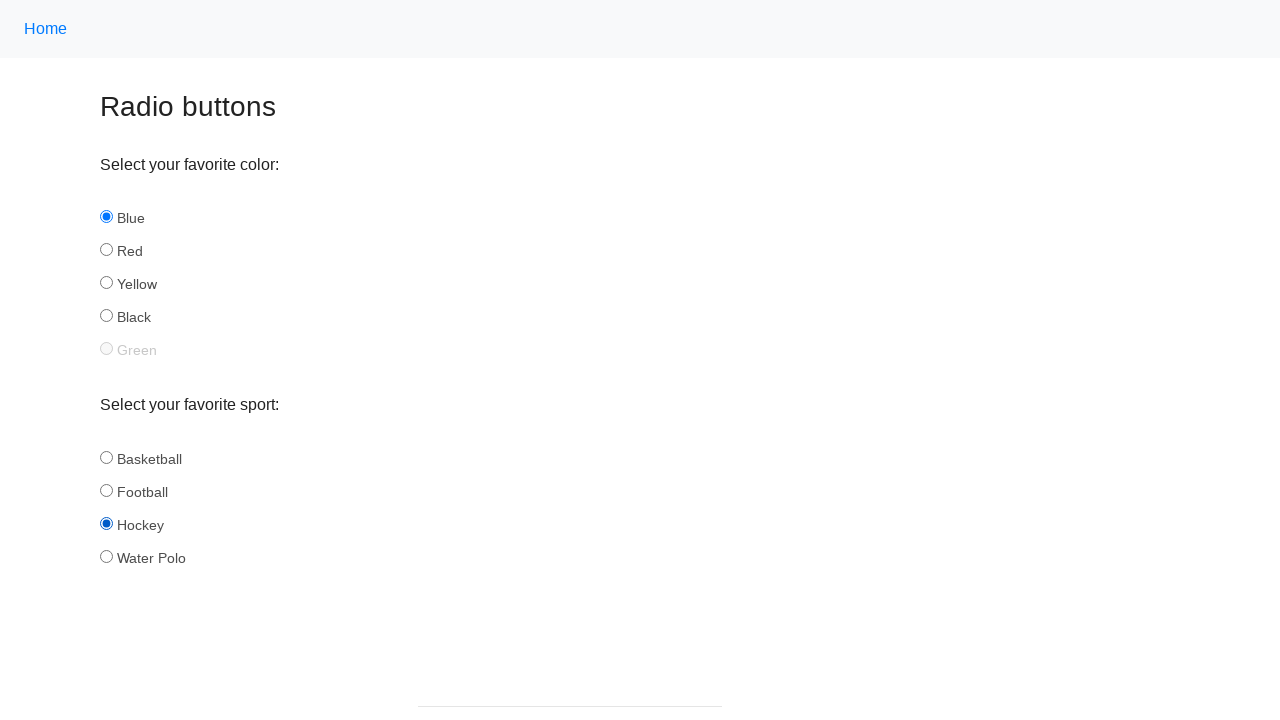

Verified that Hockey radio button is selected
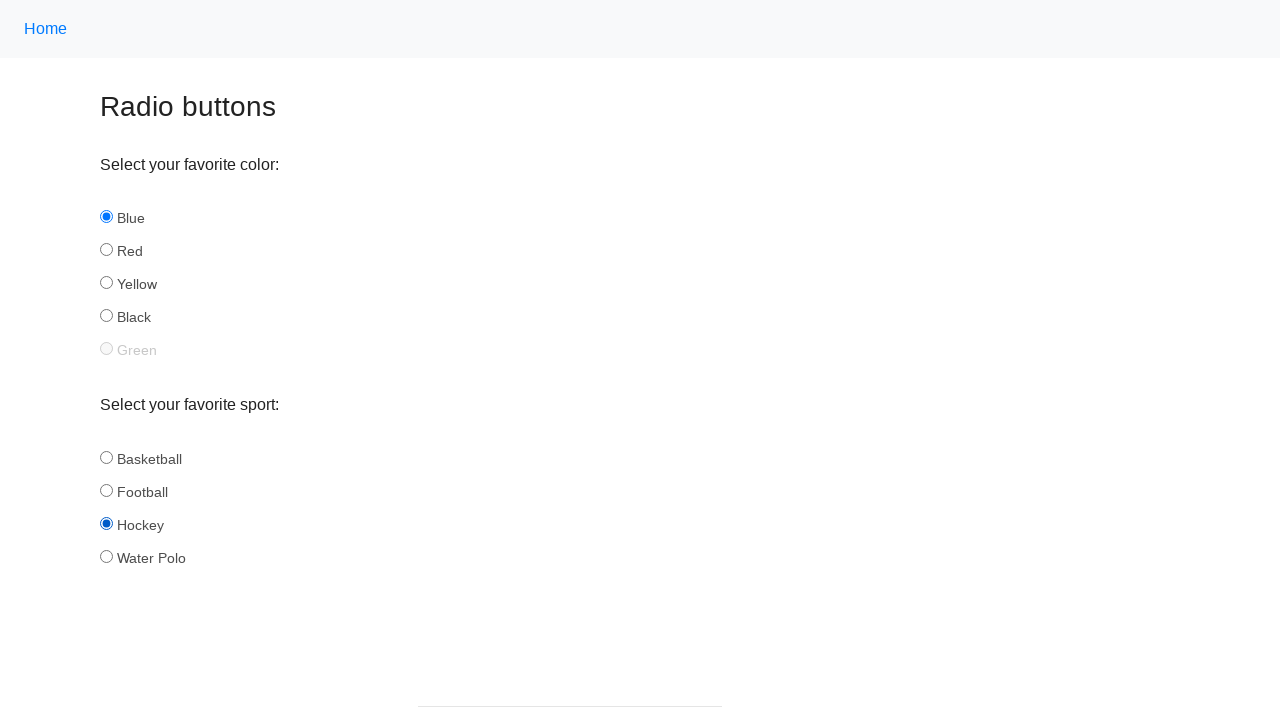

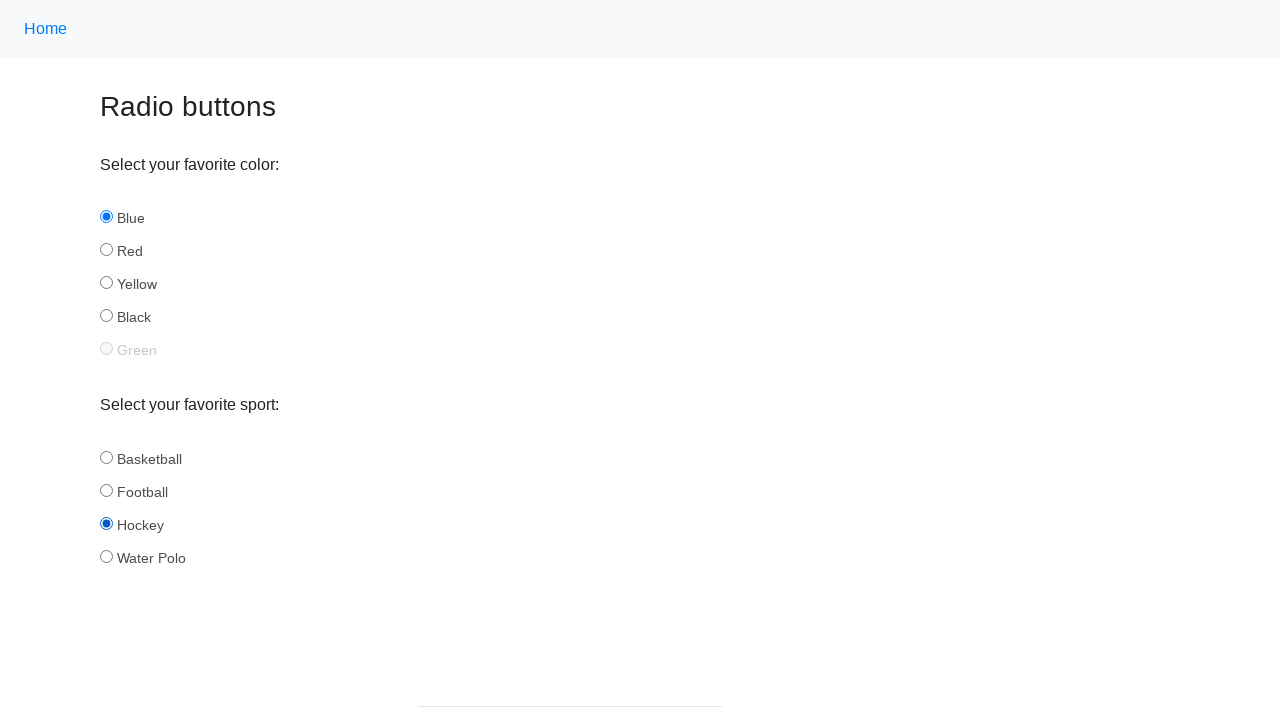